Tests drag-and-drop functionality on the jQuery UI demo page by dragging an element and dropping it onto a target area within an iframe, then verifying the drop was successful.

Starting URL: https://jqueryui.com/droppable/

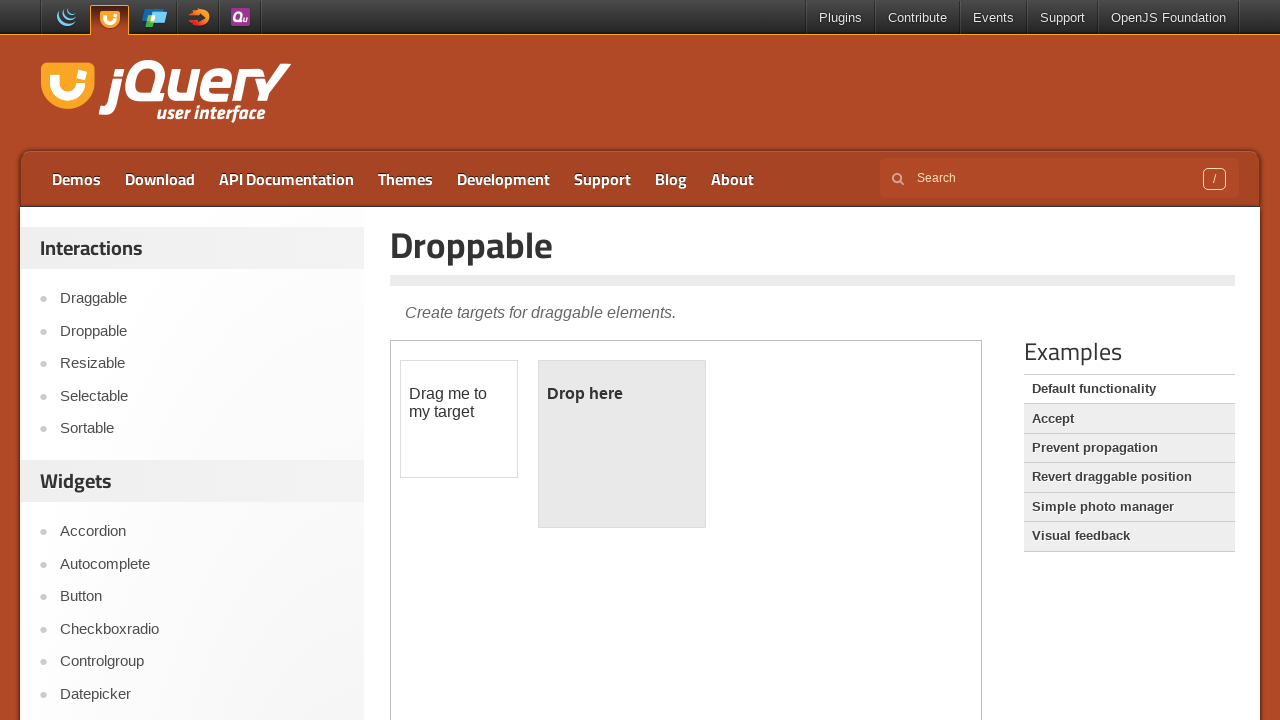

Waited for demo iframe to load
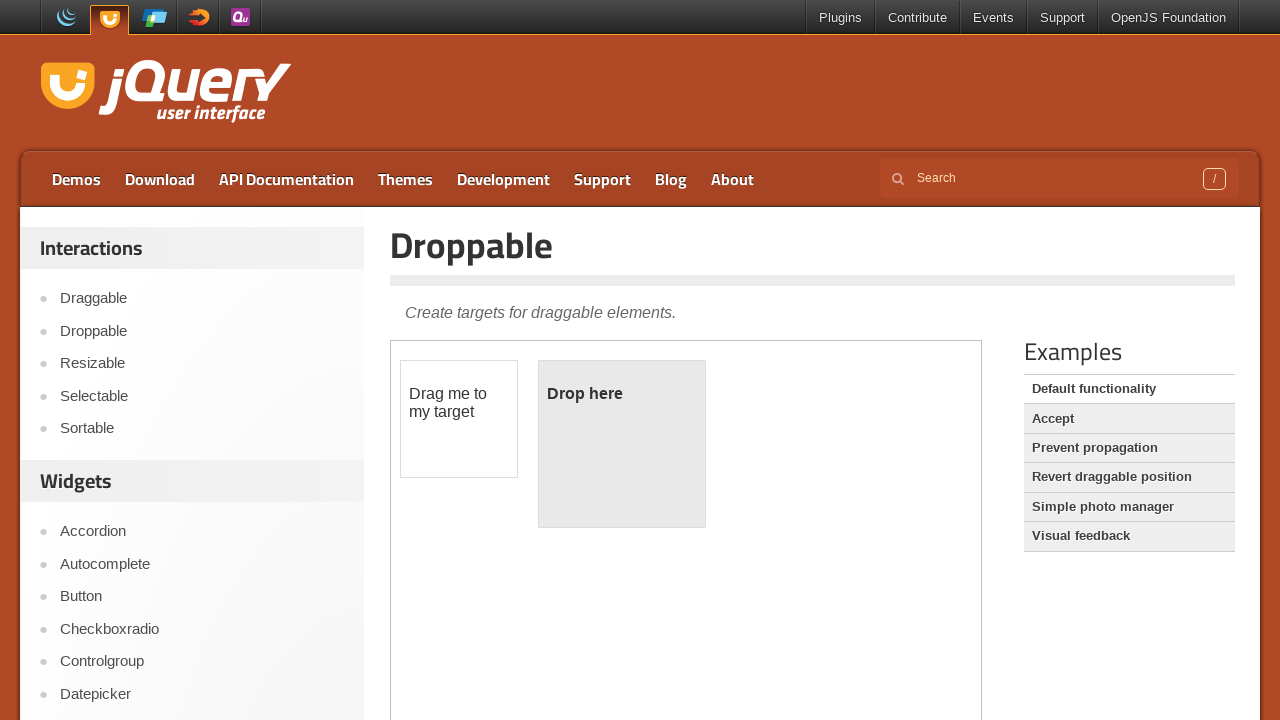

Located the demo iframe frame
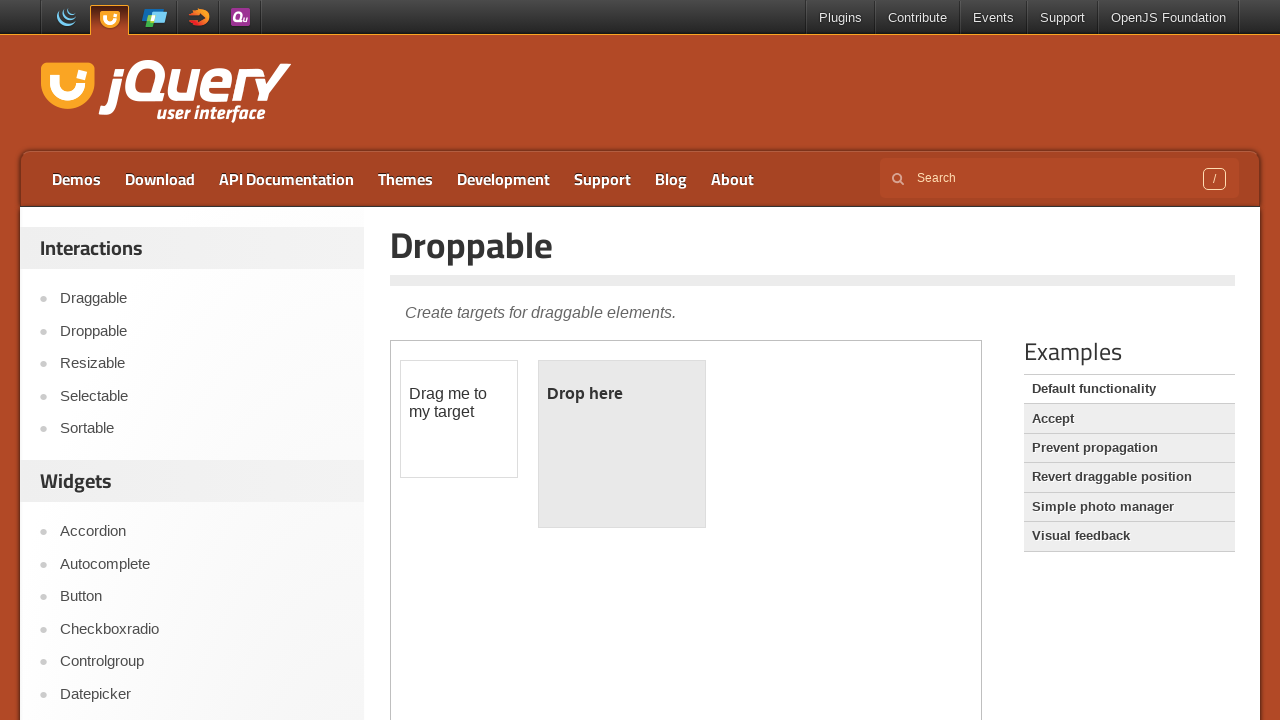

Located draggable element within iframe
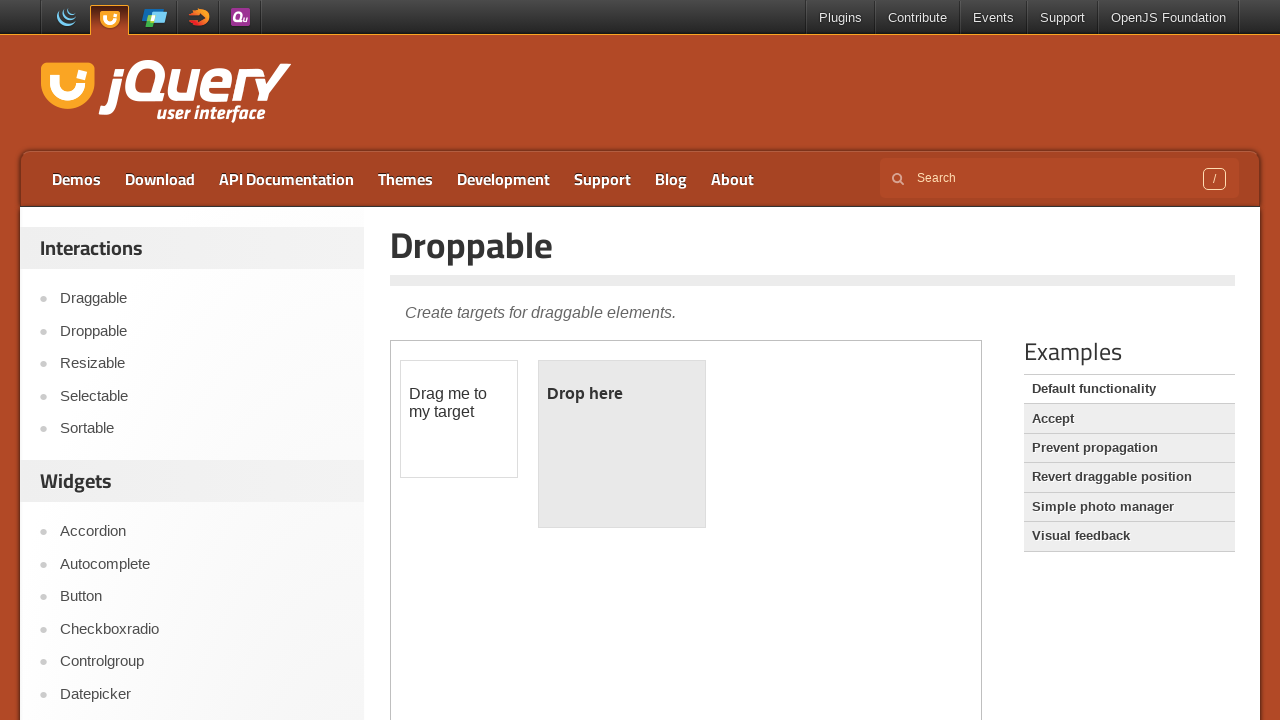

Located droppable target element within iframe
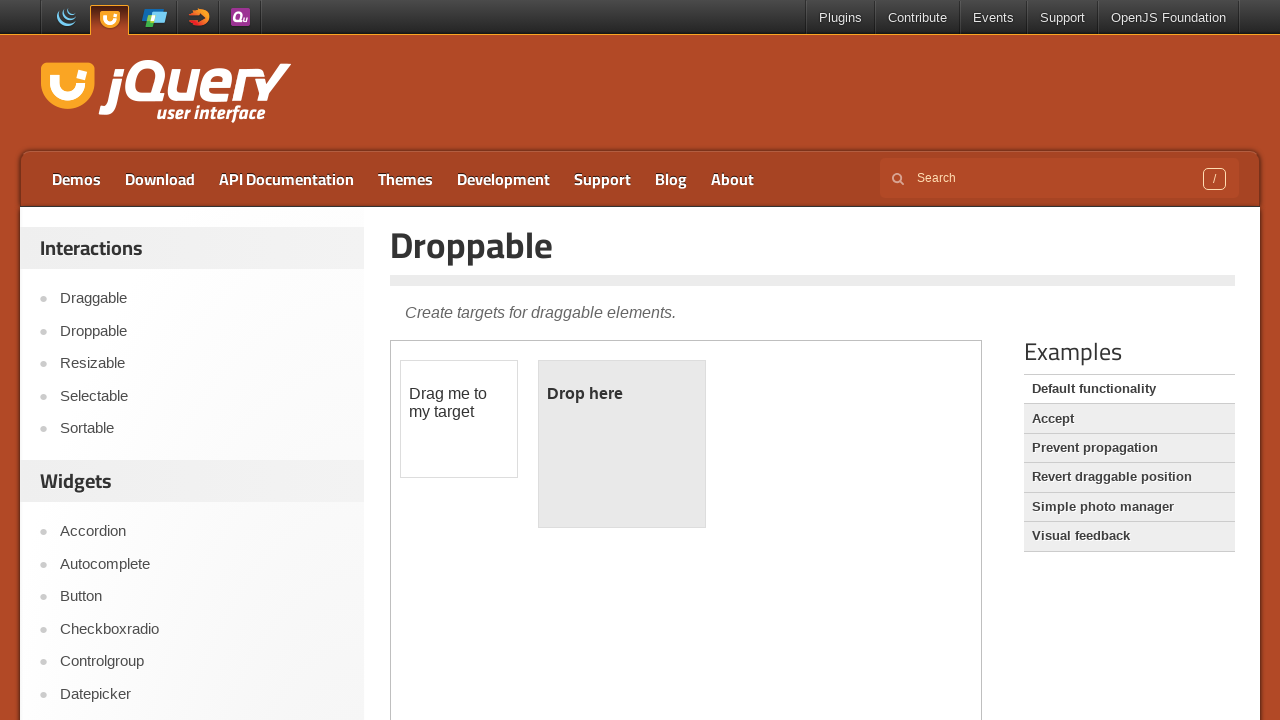

Dragged draggable element and dropped it onto target element at (622, 444)
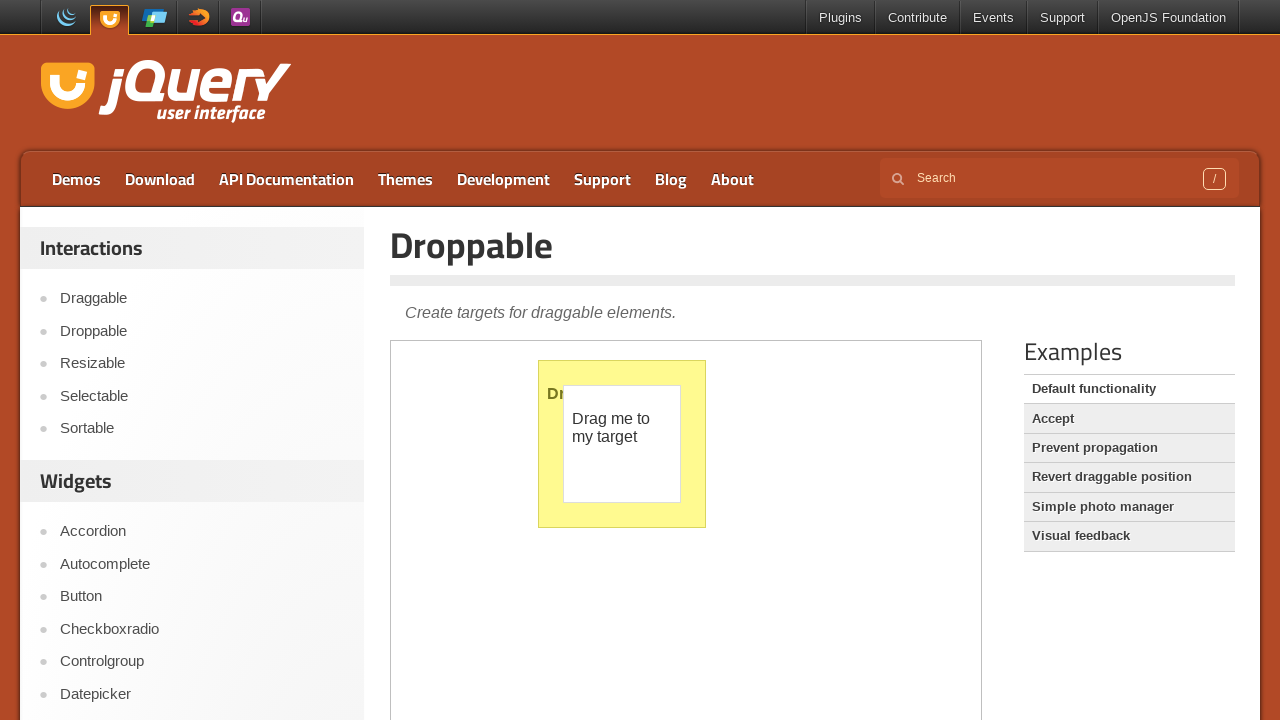

Verified droppable target element is visible
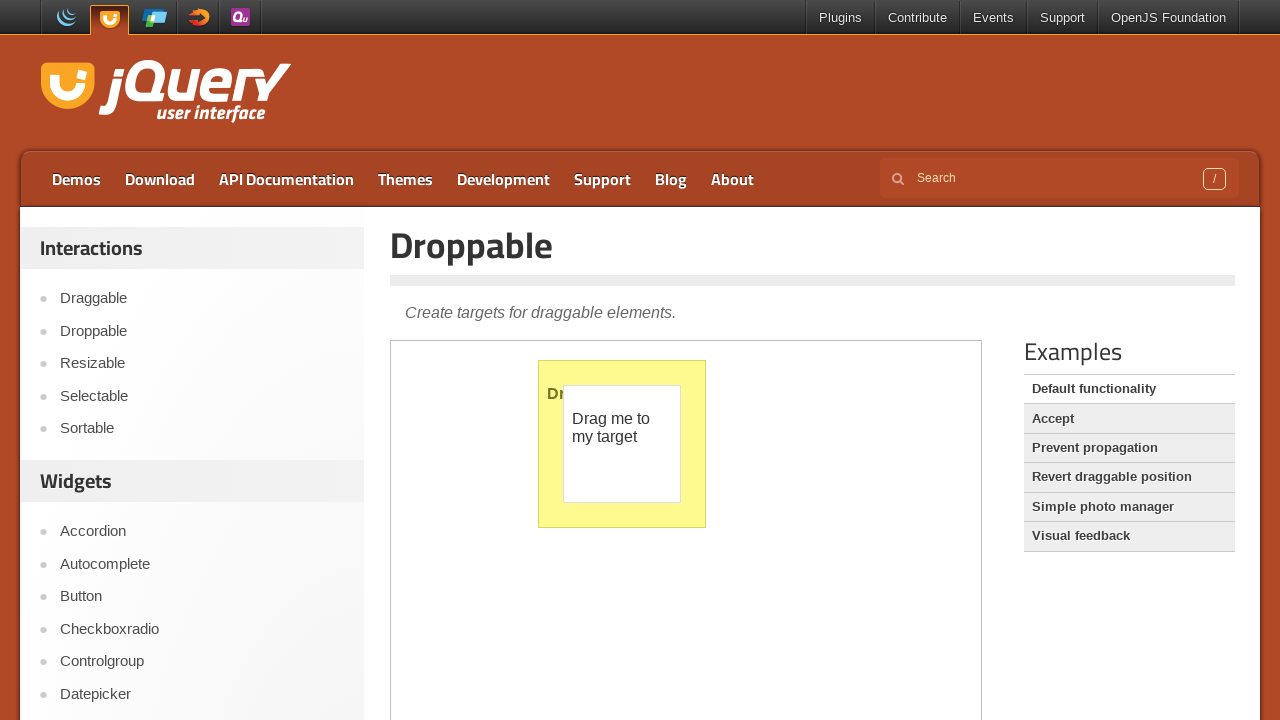

Verified 'Dropped!' text appears in target element - drag-and-drop successful
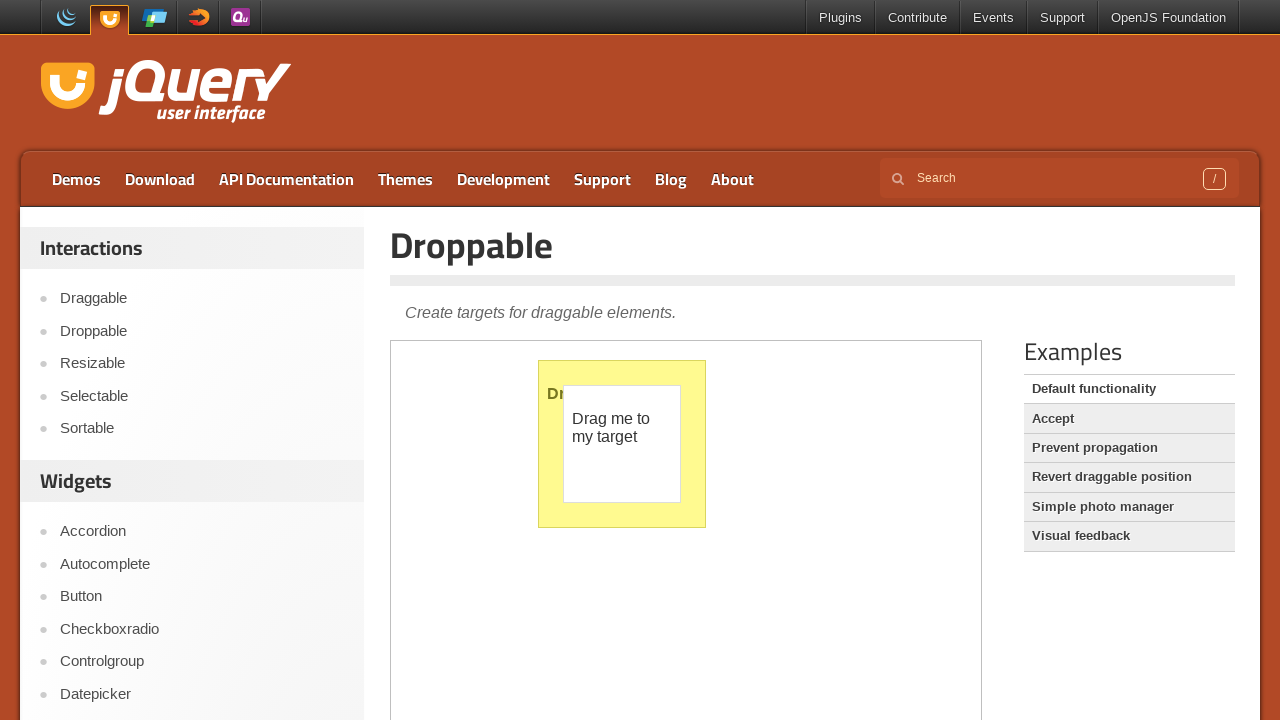

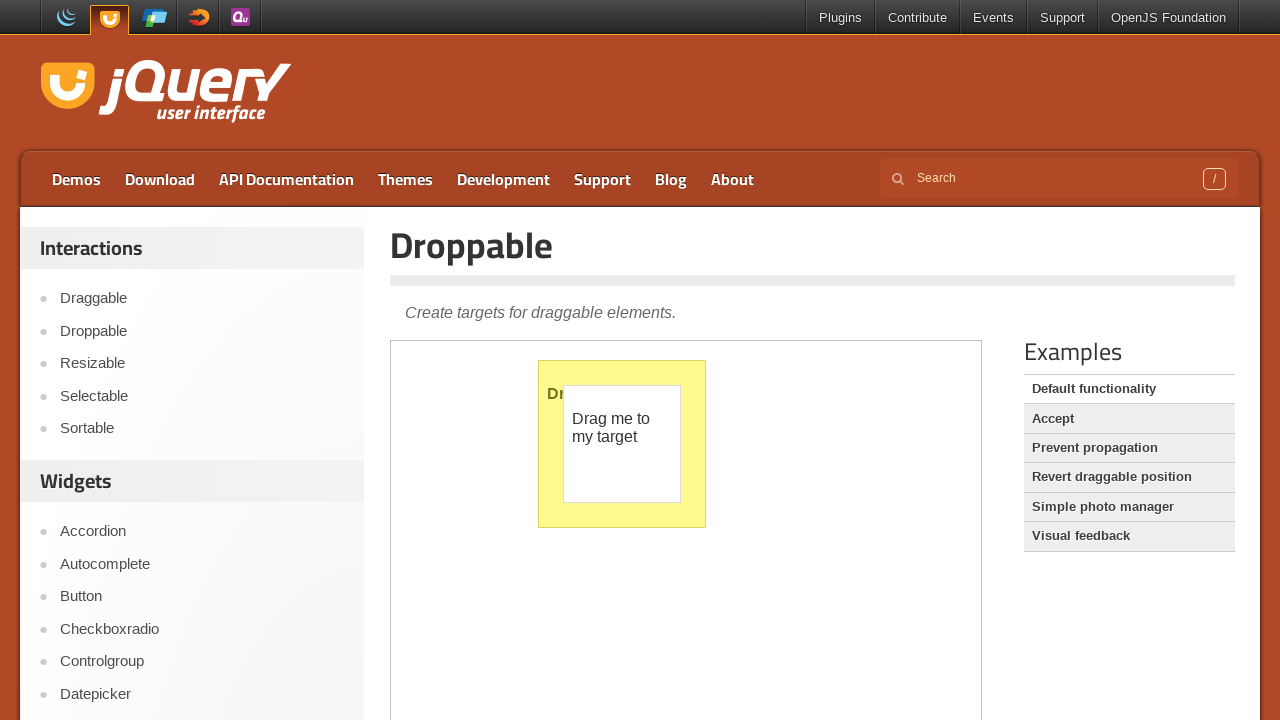